Tests JavaScript confirm dialog handling by clicking a confirm button, dismissing the alert popup, and verifying the result text displays correctly.

Starting URL: https://demoqa.com/alerts

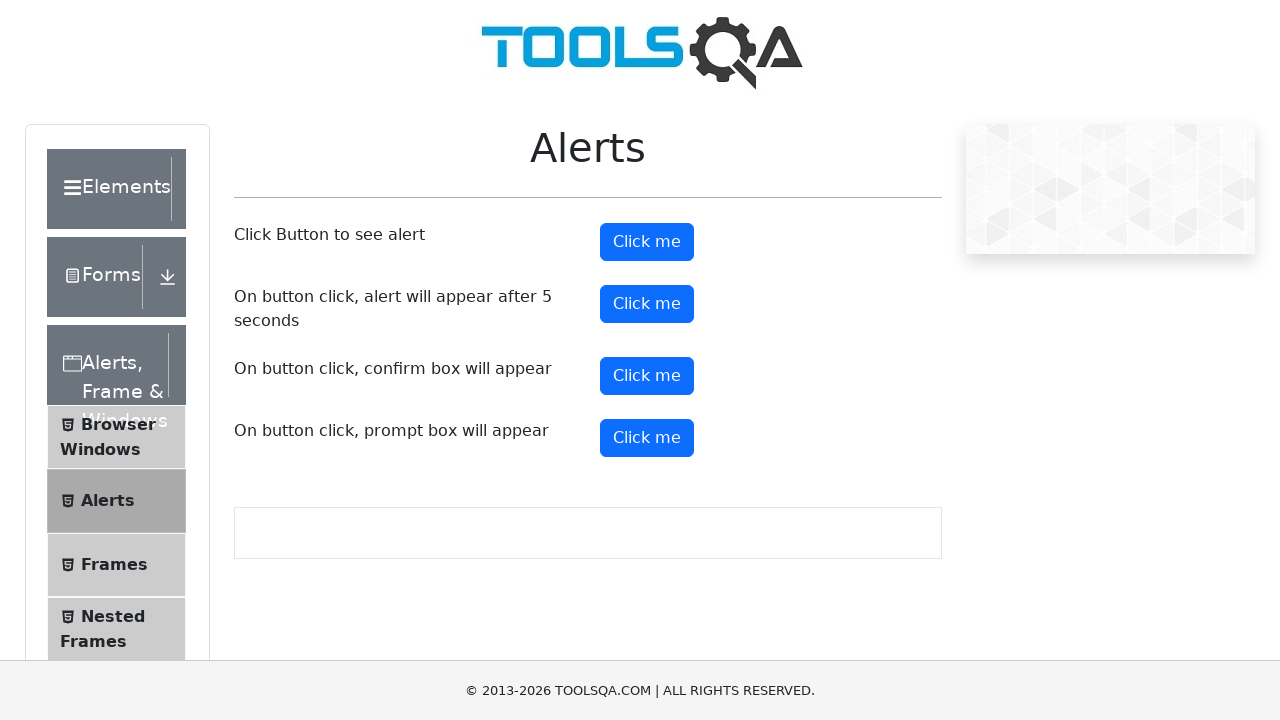

Clicked confirm button to trigger the confirm dialog at (647, 376) on #confirmButton
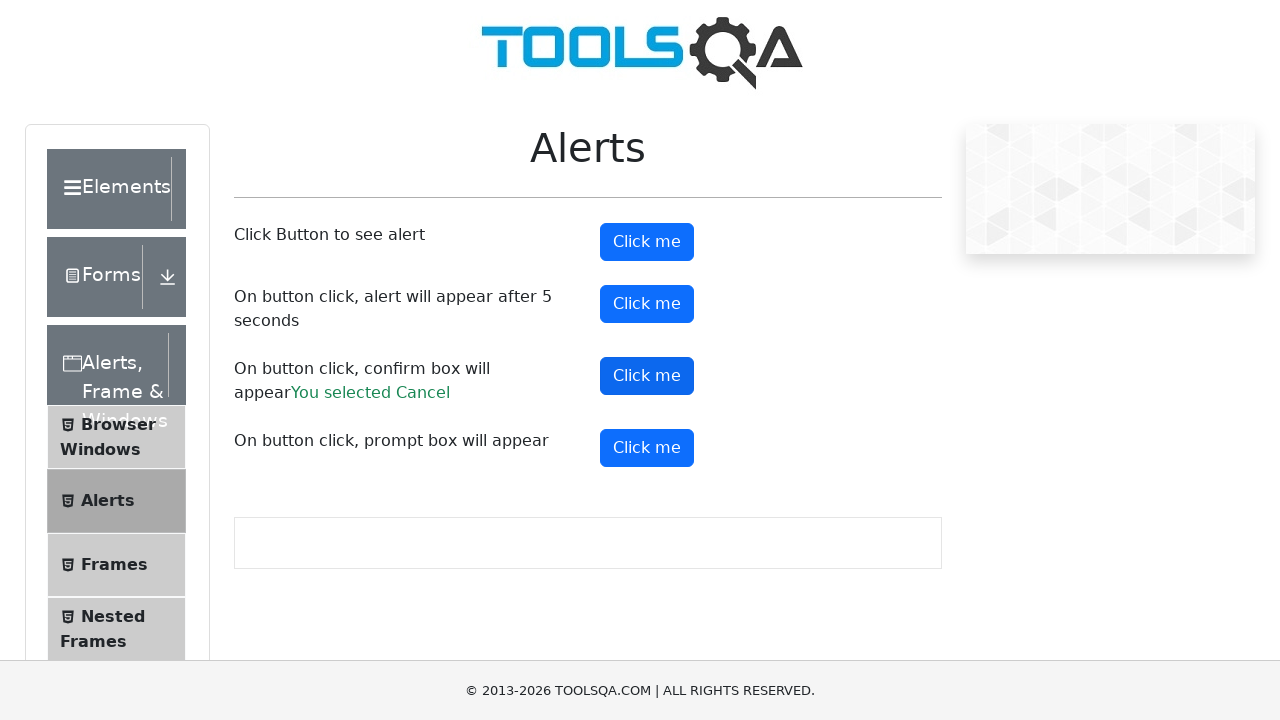

Set up dialog handler to dismiss the alert popup
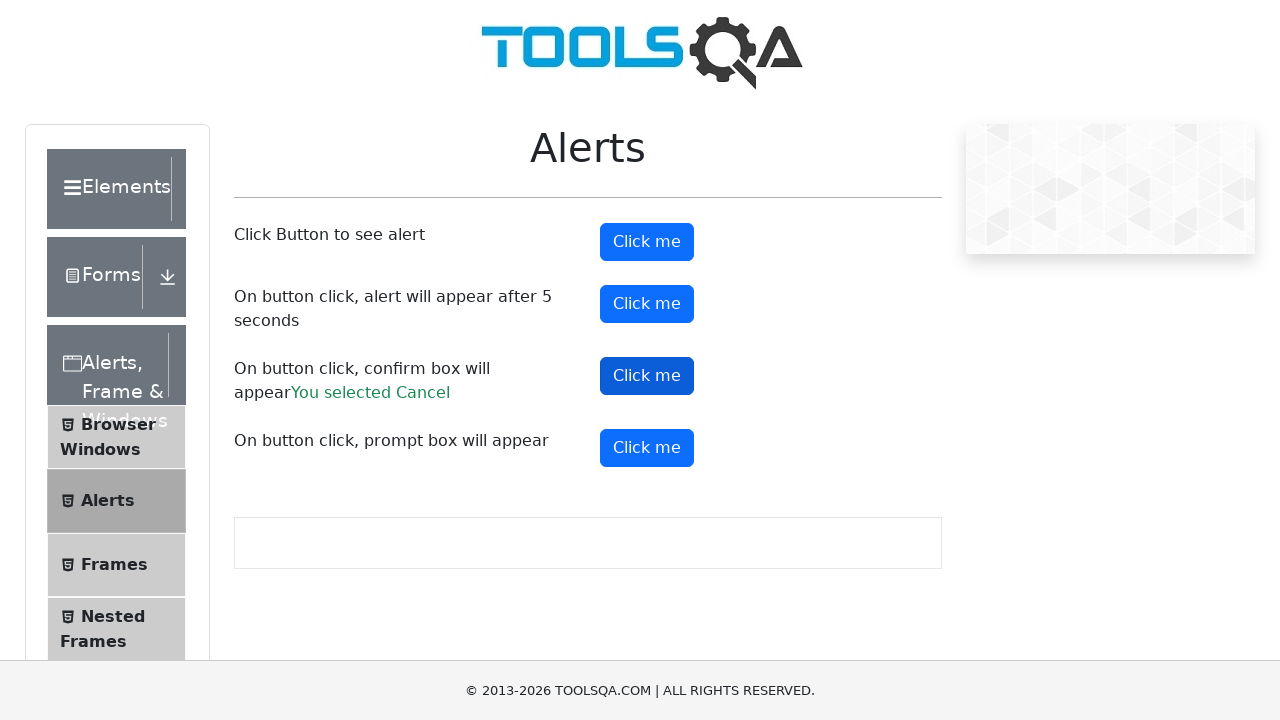

Waited for confirmation result text to be visible
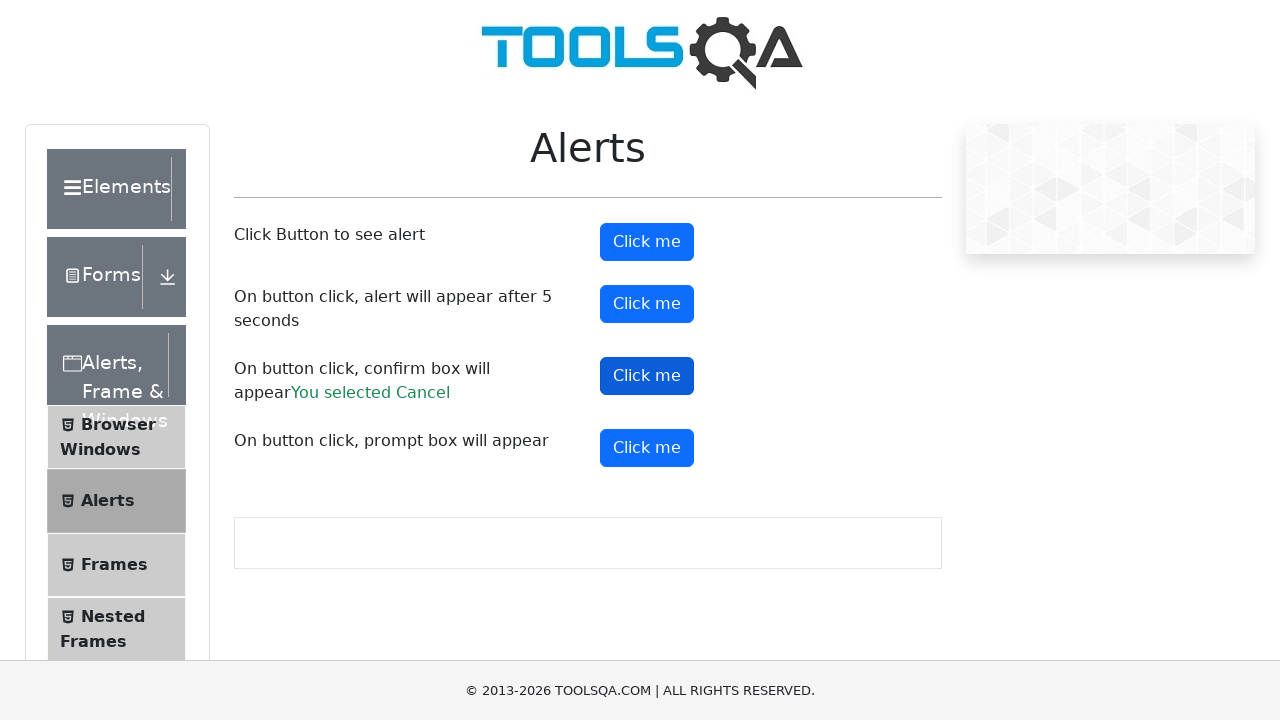

Retrieved result text: 'You selected Cancel'
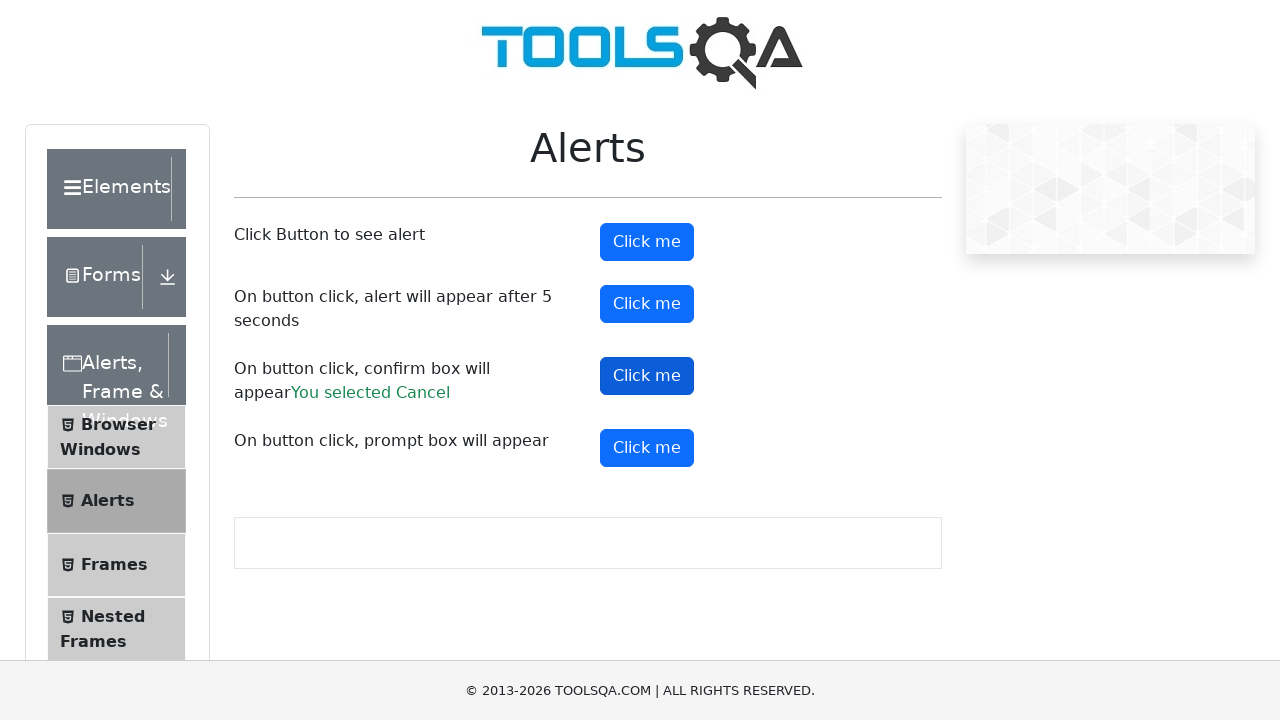

Printed result text to console
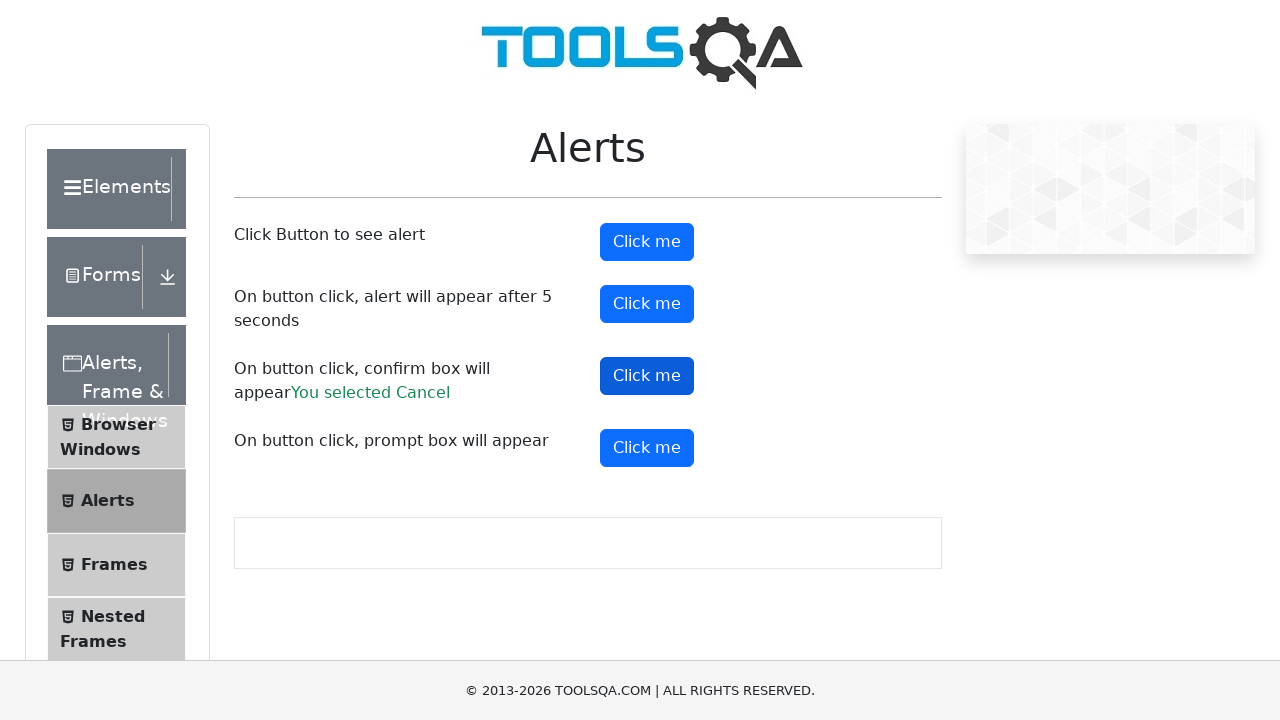

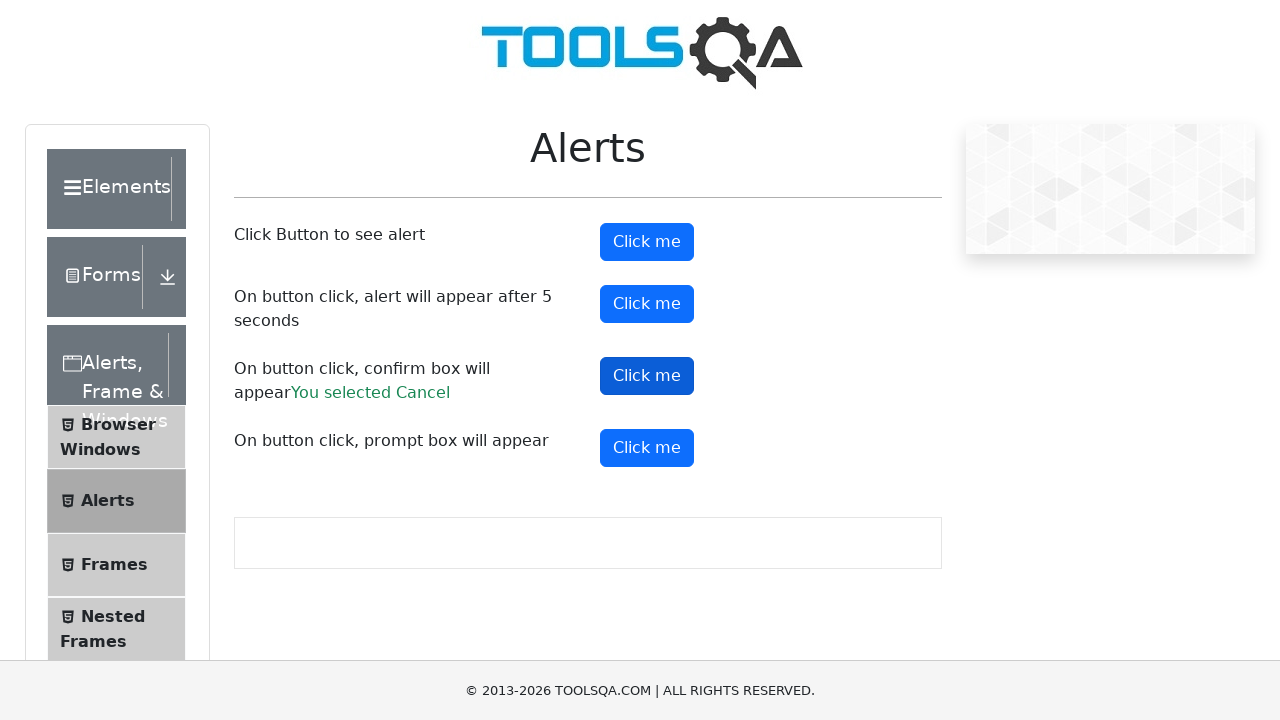